Tests iframe handling by switching to a single iframe and clicking on an input element inside it

Starting URL: https://demo.automationtesting.in/Frames.html

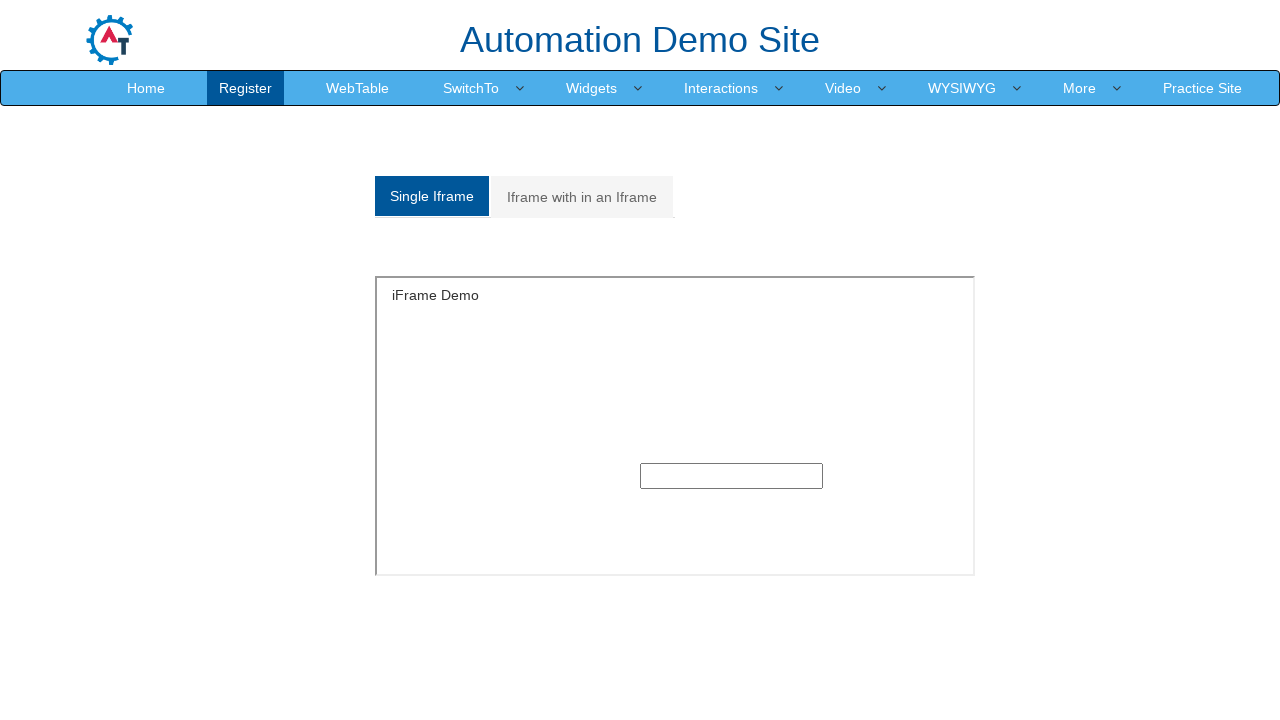

Navigated to Frames demo page
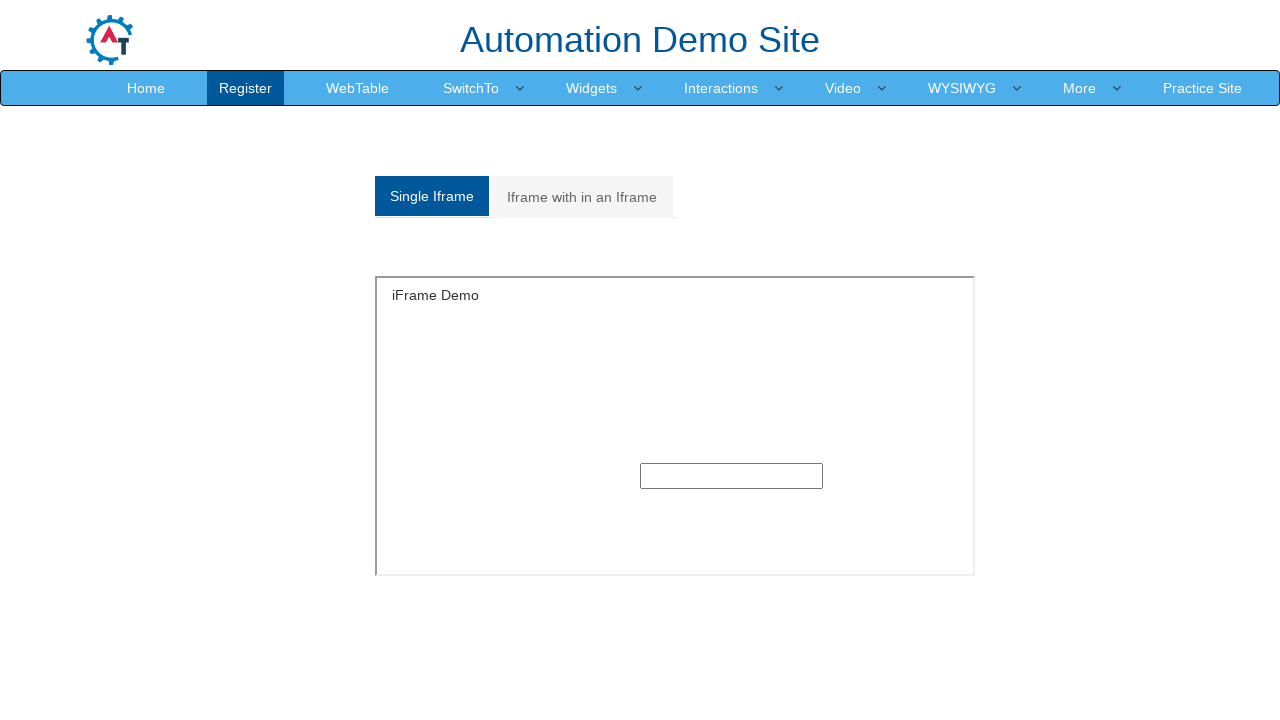

Located iframe with ID 'singleframe'
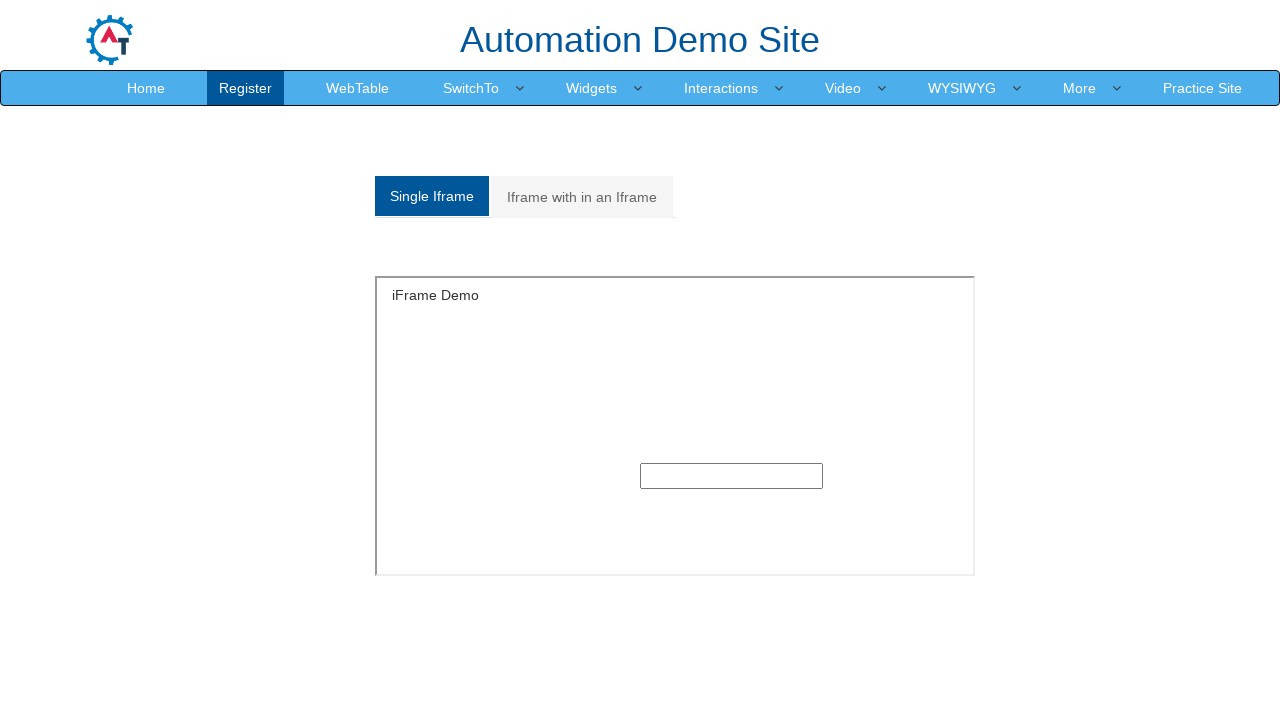

Clicked input element inside iframe at (732, 476) on #singleframe >> internal:control=enter-frame >> section div div div input
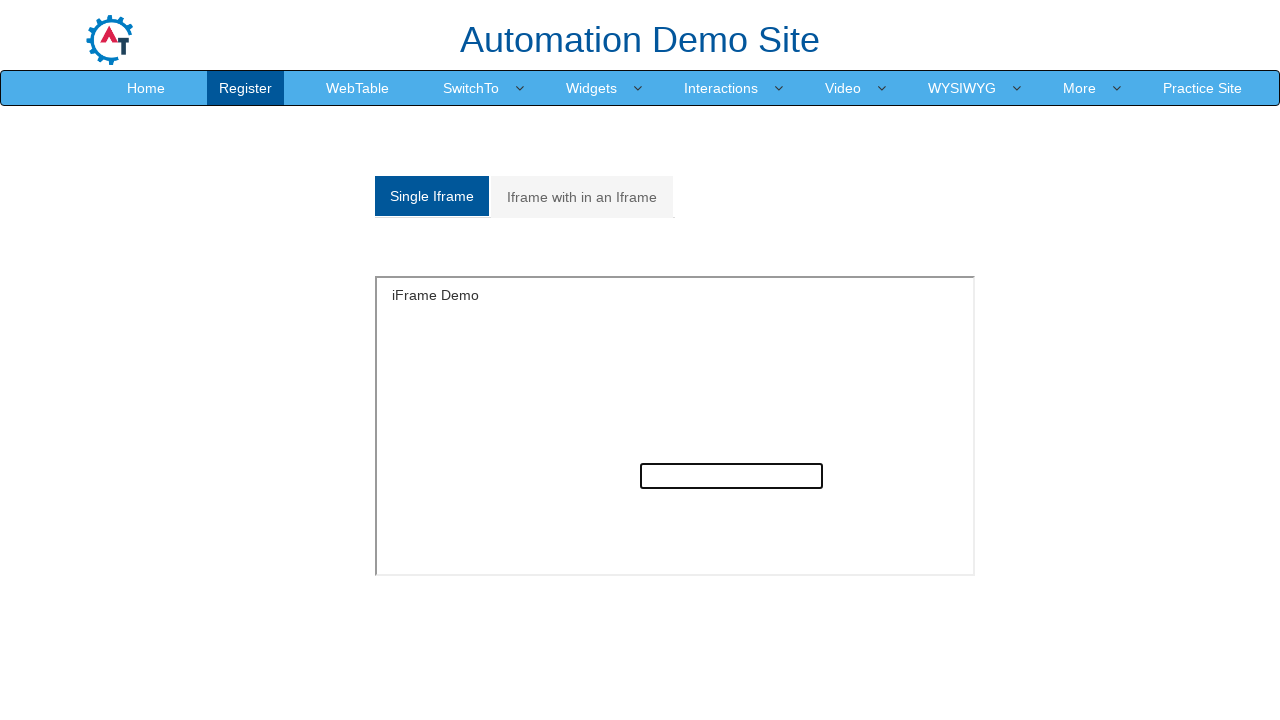

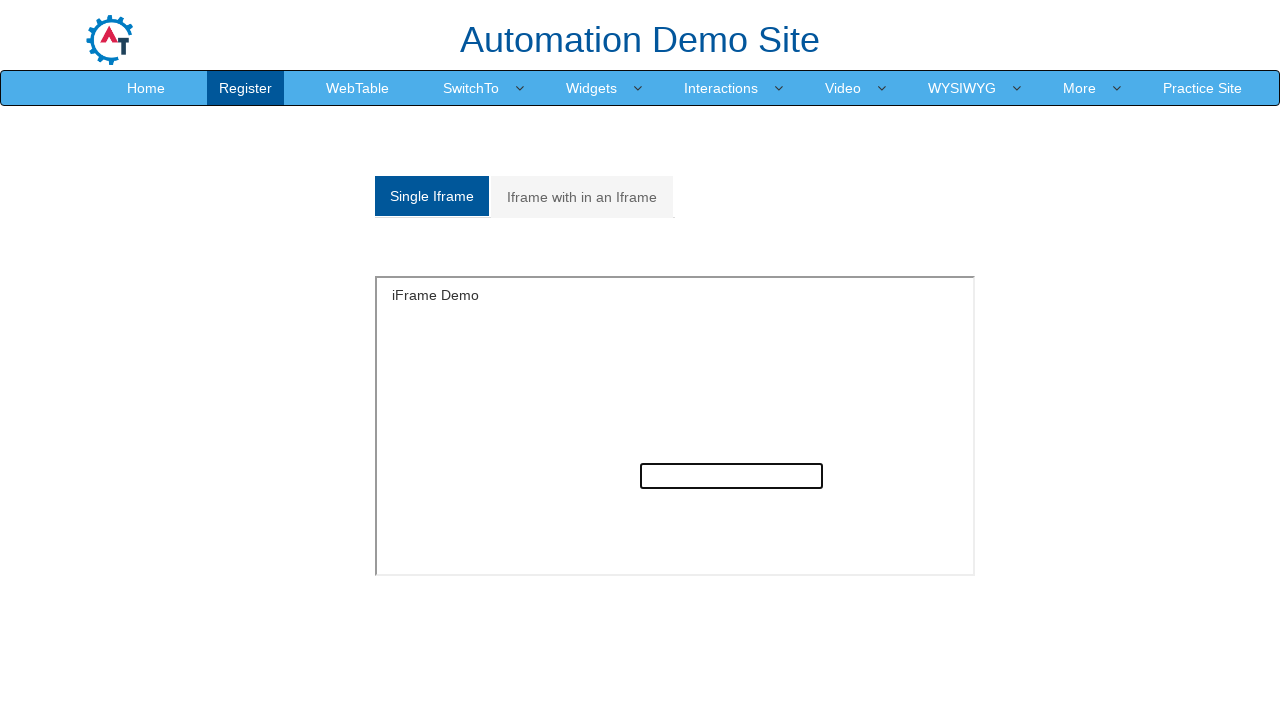